Tests horizontal scrolling functionality on a dashboard page by scrolling right and then left

Starting URL: https://dashboards.handmadeinteractive.com/jasonlove/

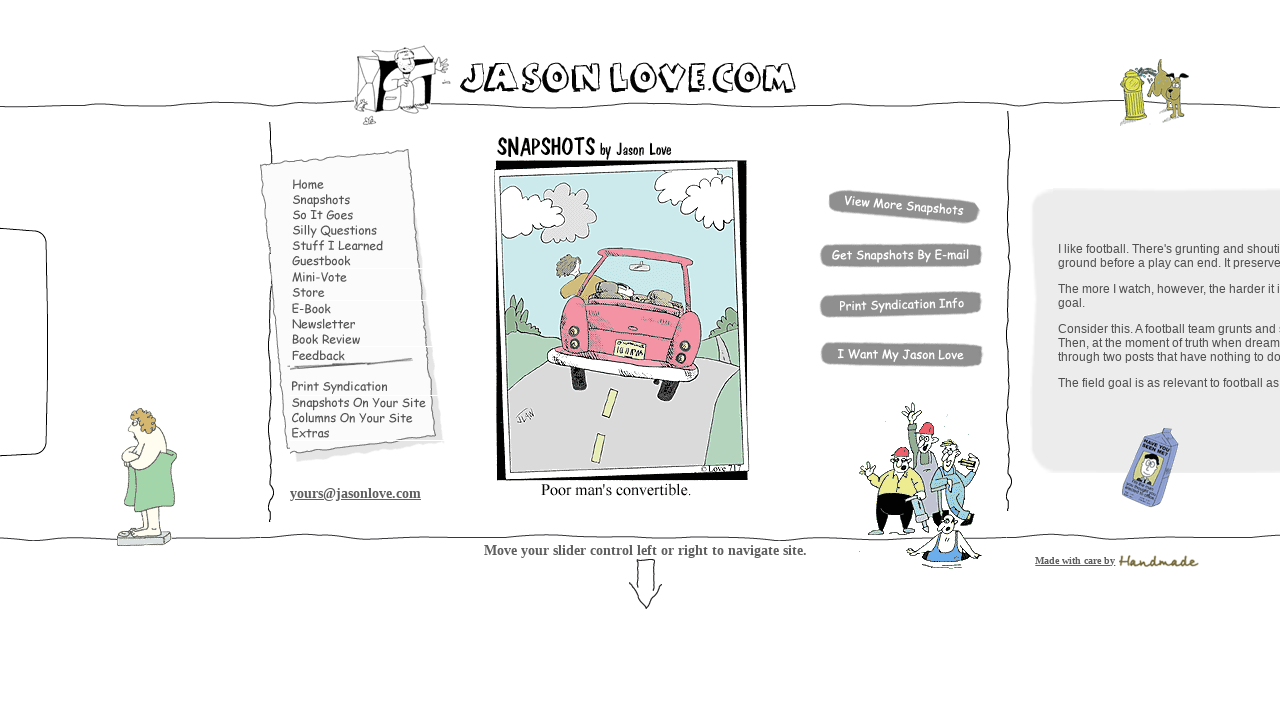

Navigated to dashboard page
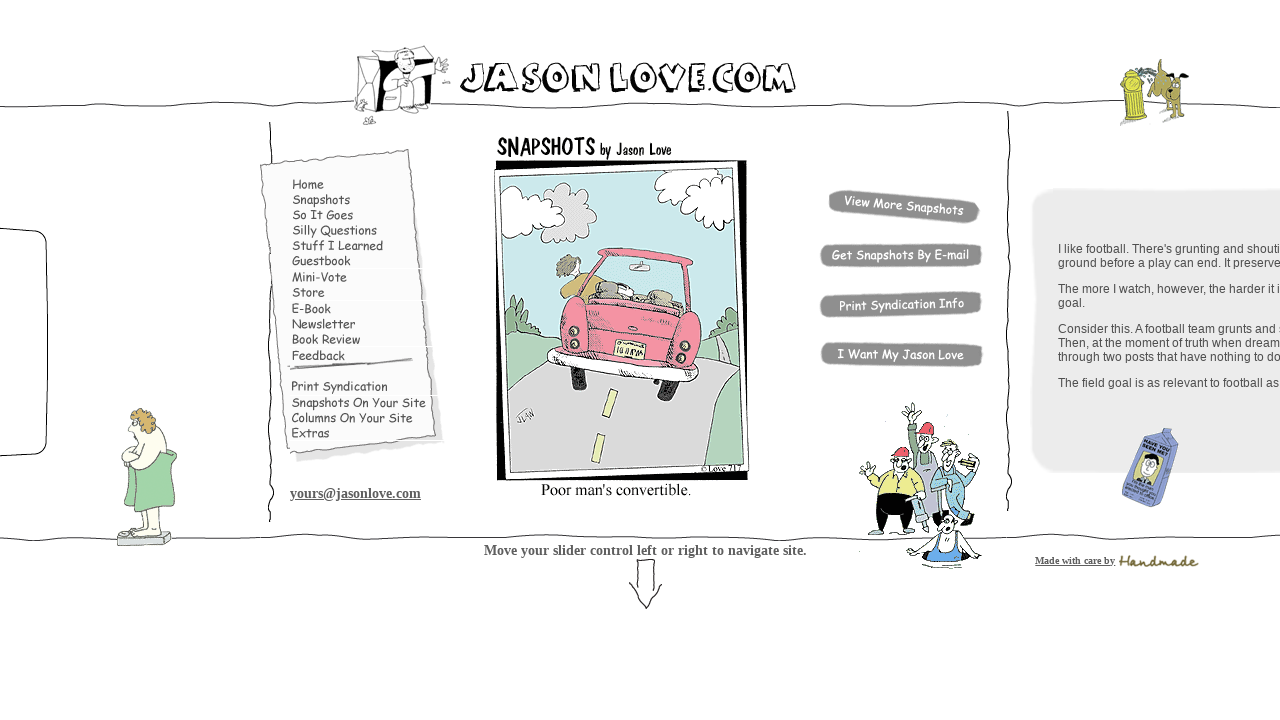

Scrolled right horizontally (iteration 1/2)
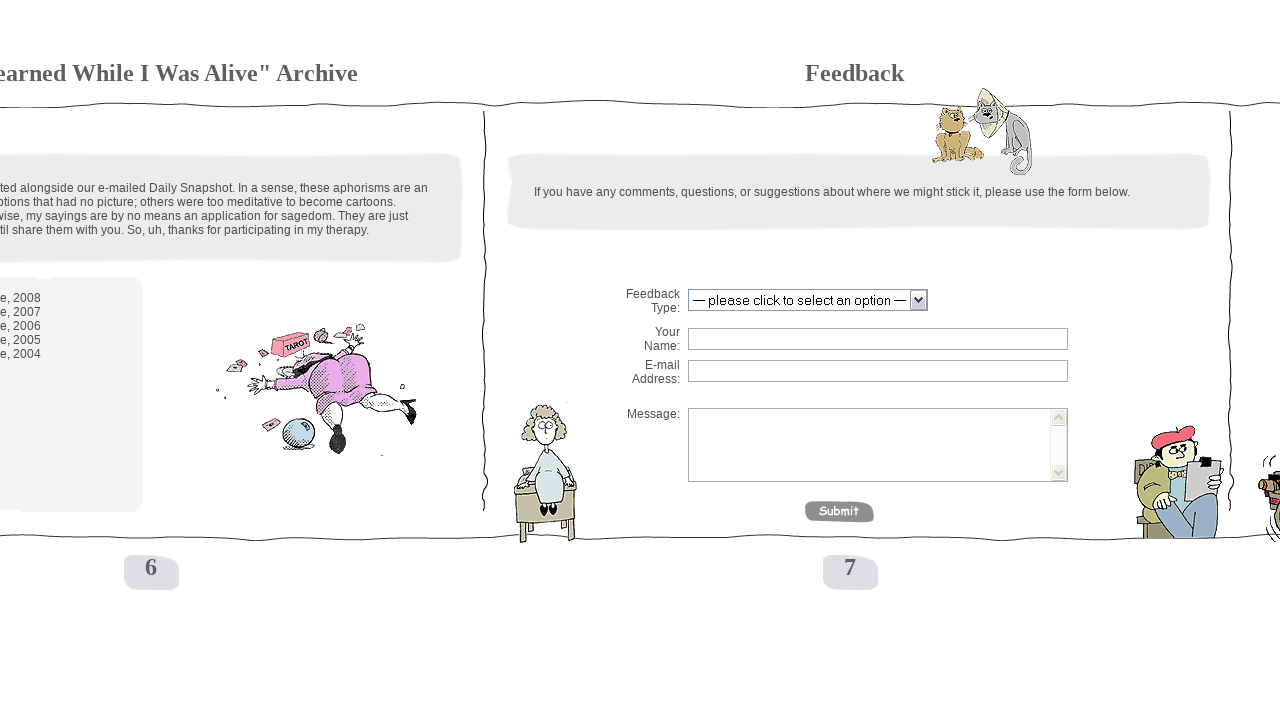

Waited 2 seconds after scrolling right
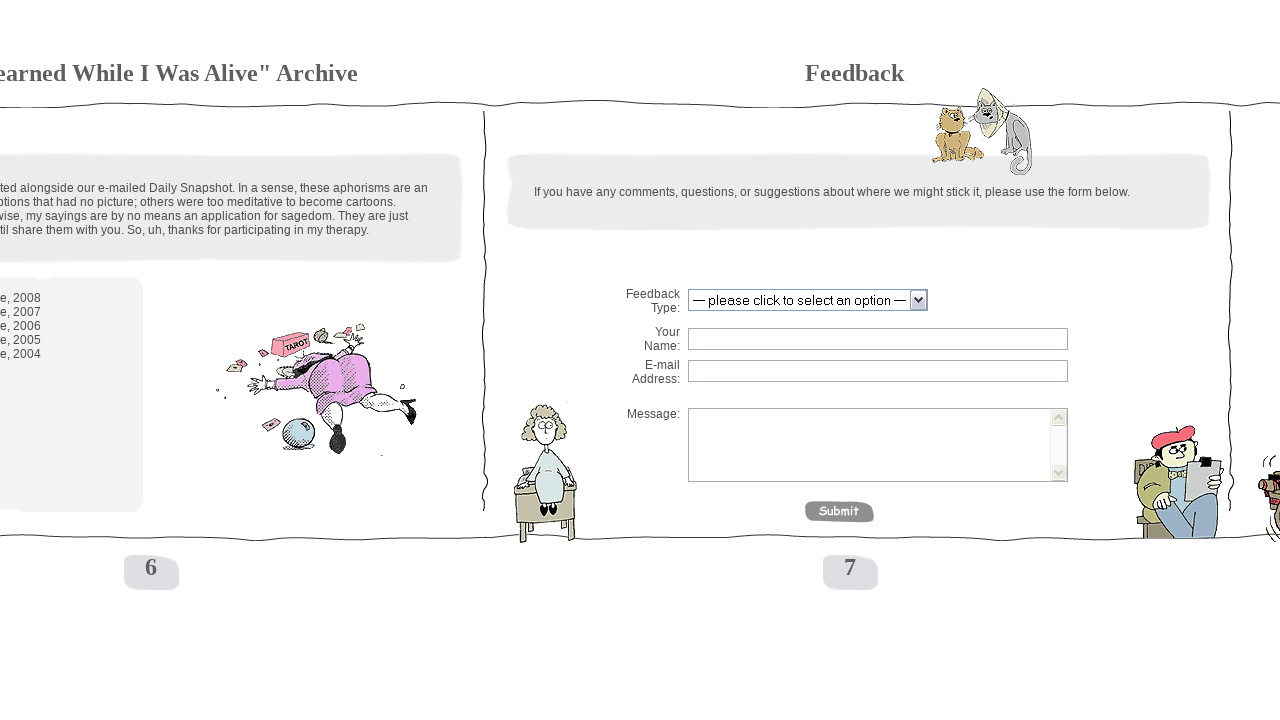

Scrolled right horizontally (iteration 2/2)
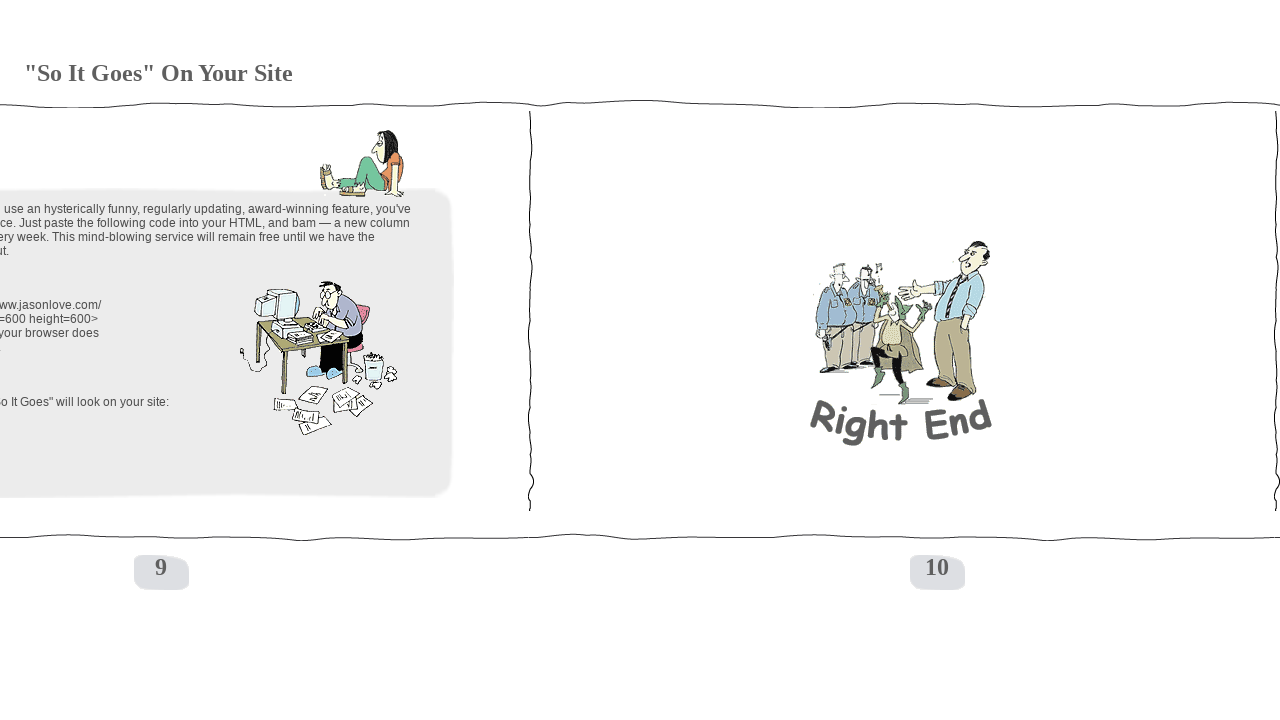

Waited 2 seconds after scrolling right
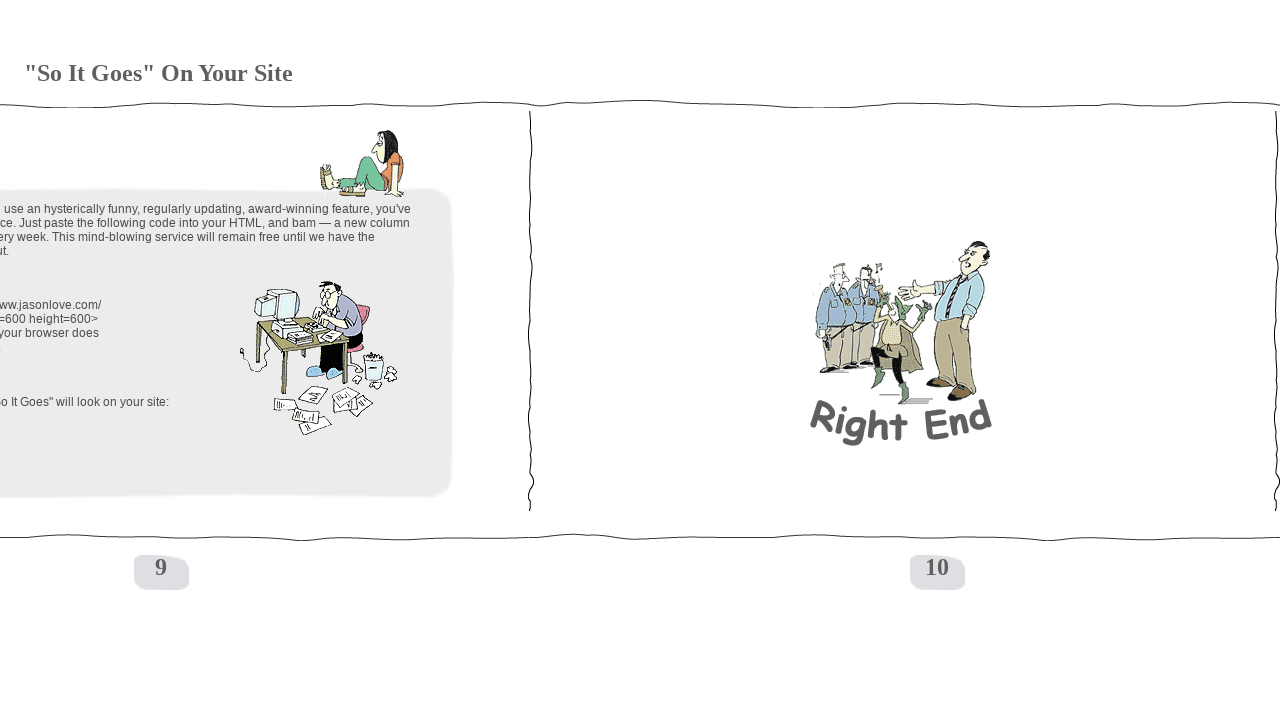

Waited 4 seconds before scrolling left
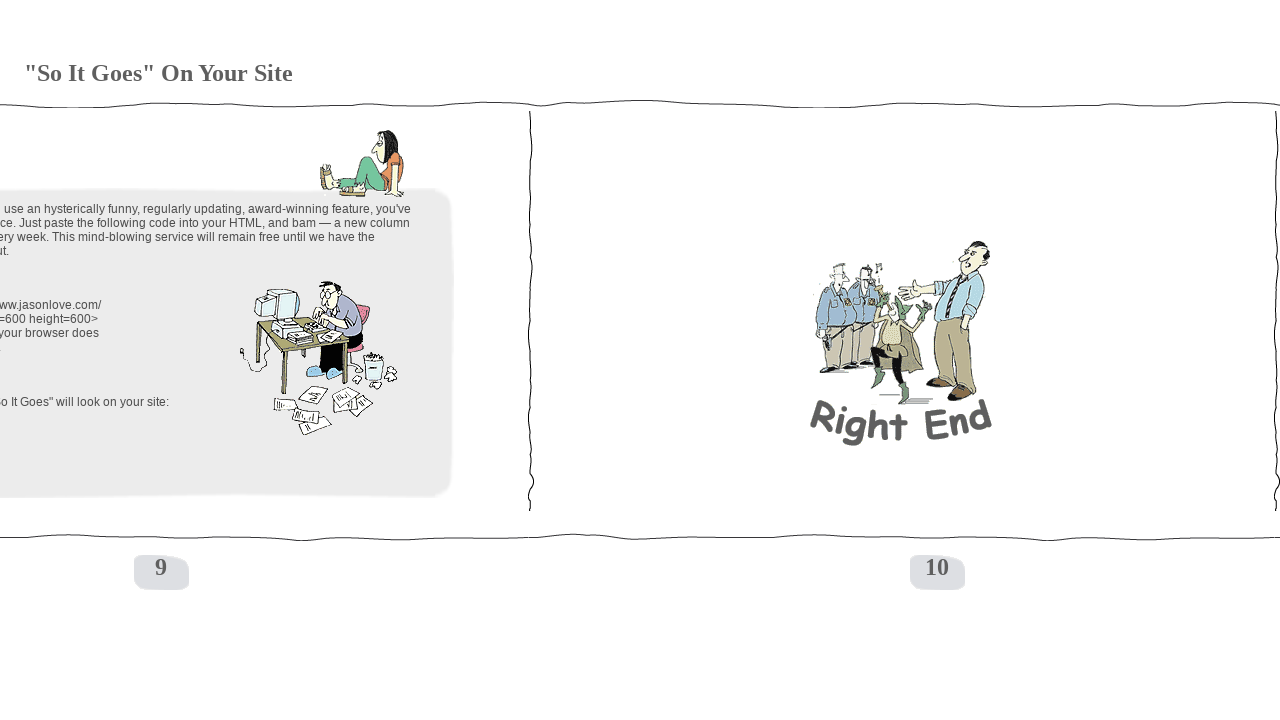

Scrolled left horizontally (iteration 1/2)
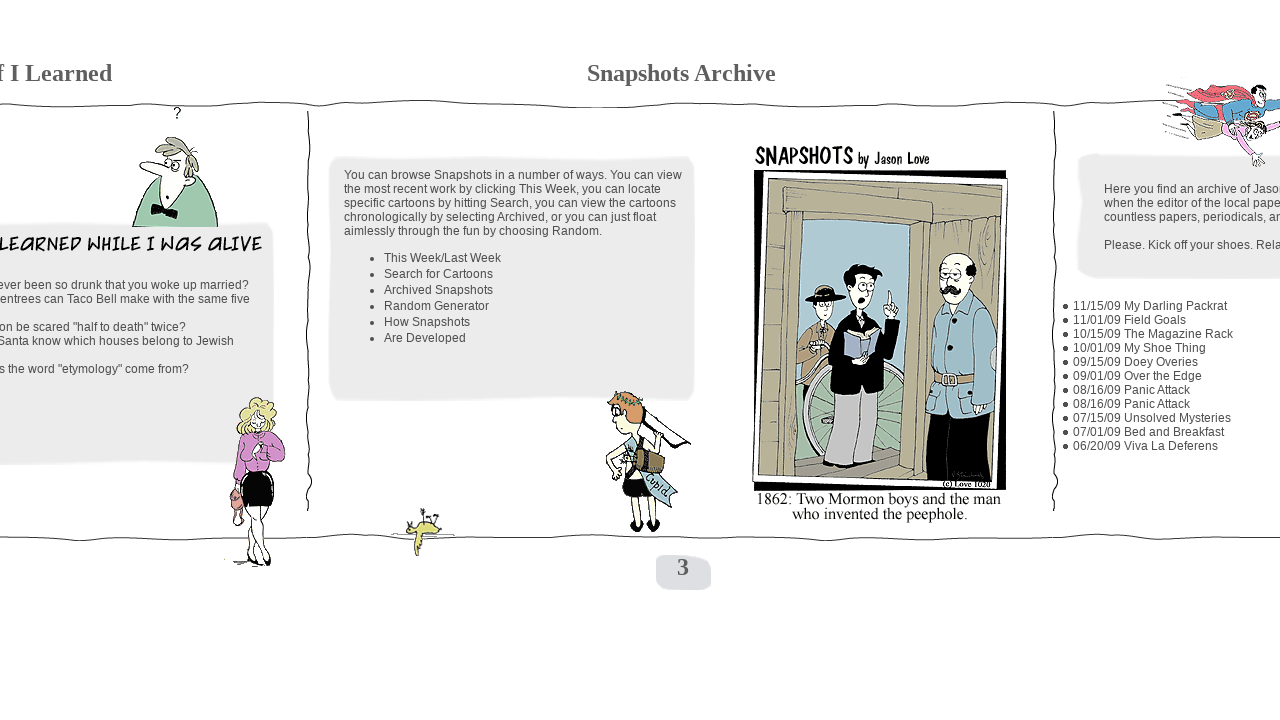

Waited 2 seconds after scrolling left
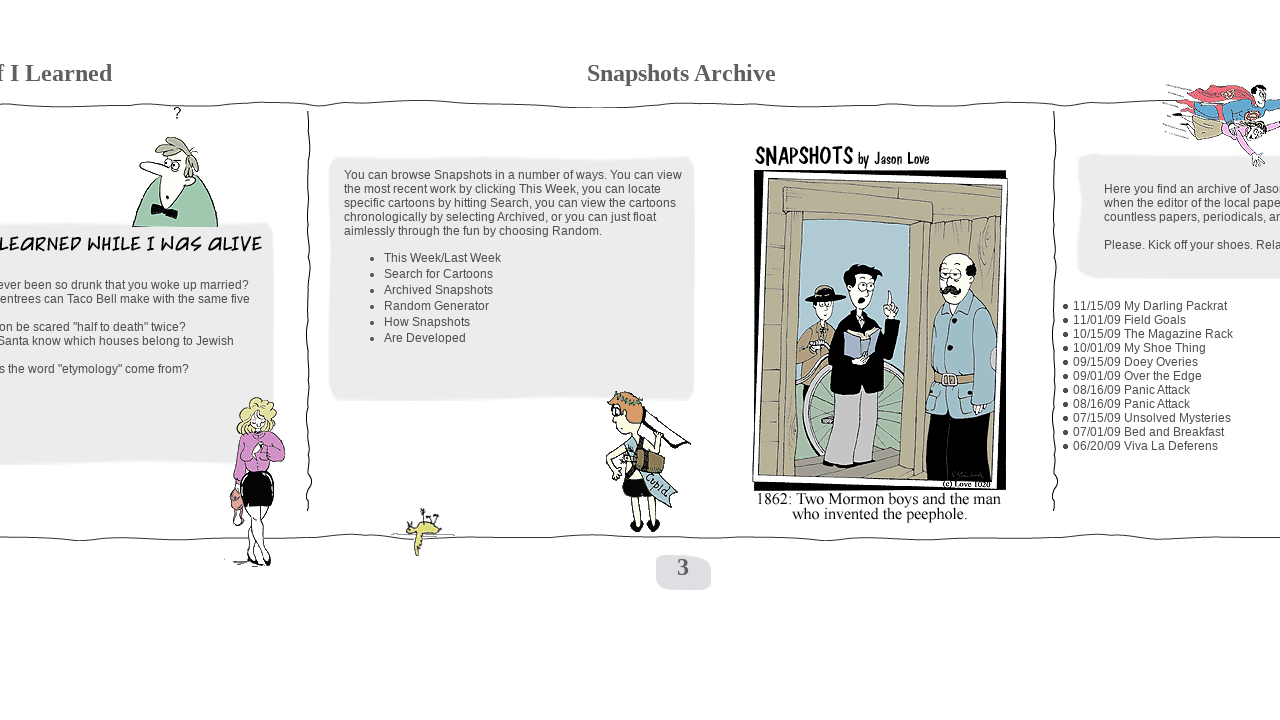

Scrolled left horizontally (iteration 2/2)
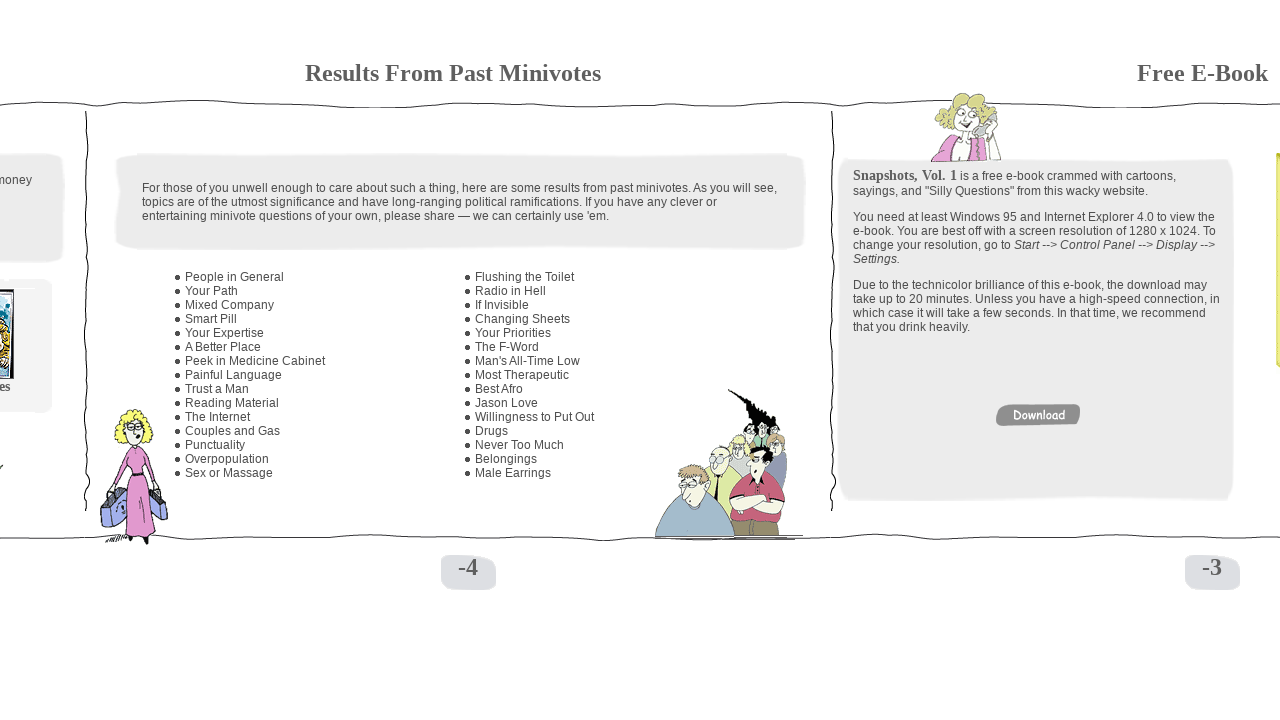

Waited 2 seconds after scrolling left
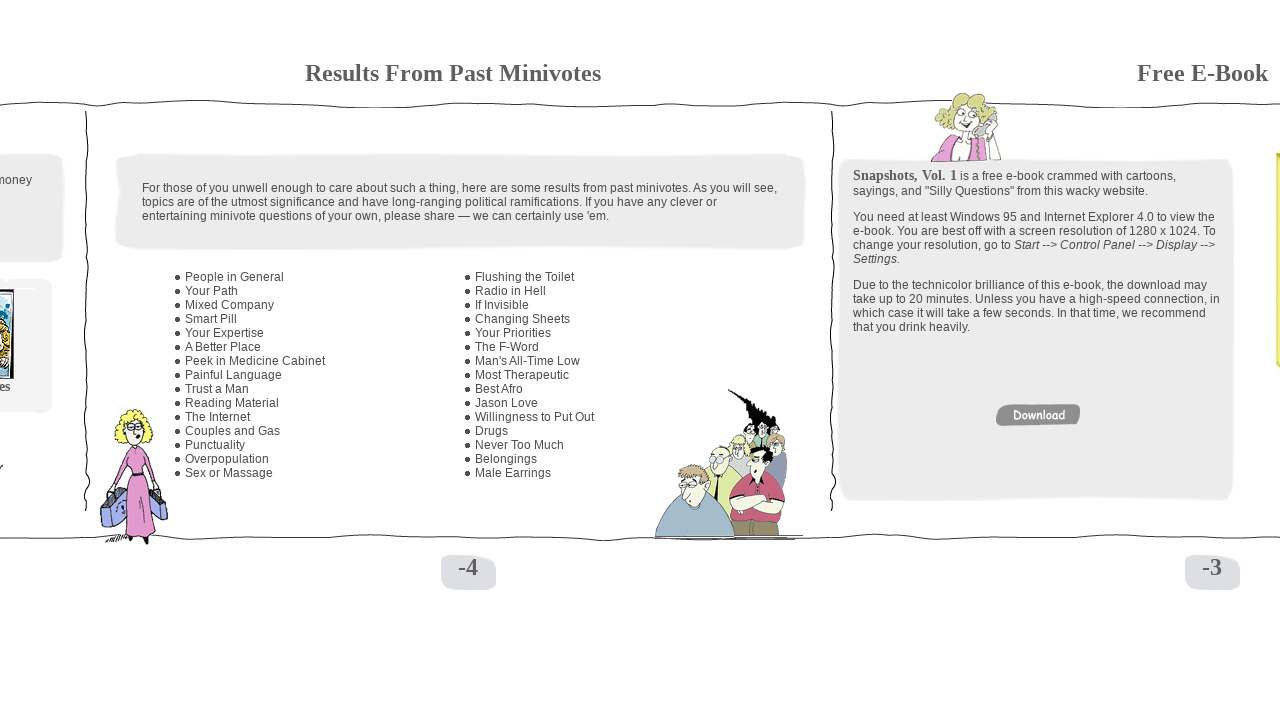

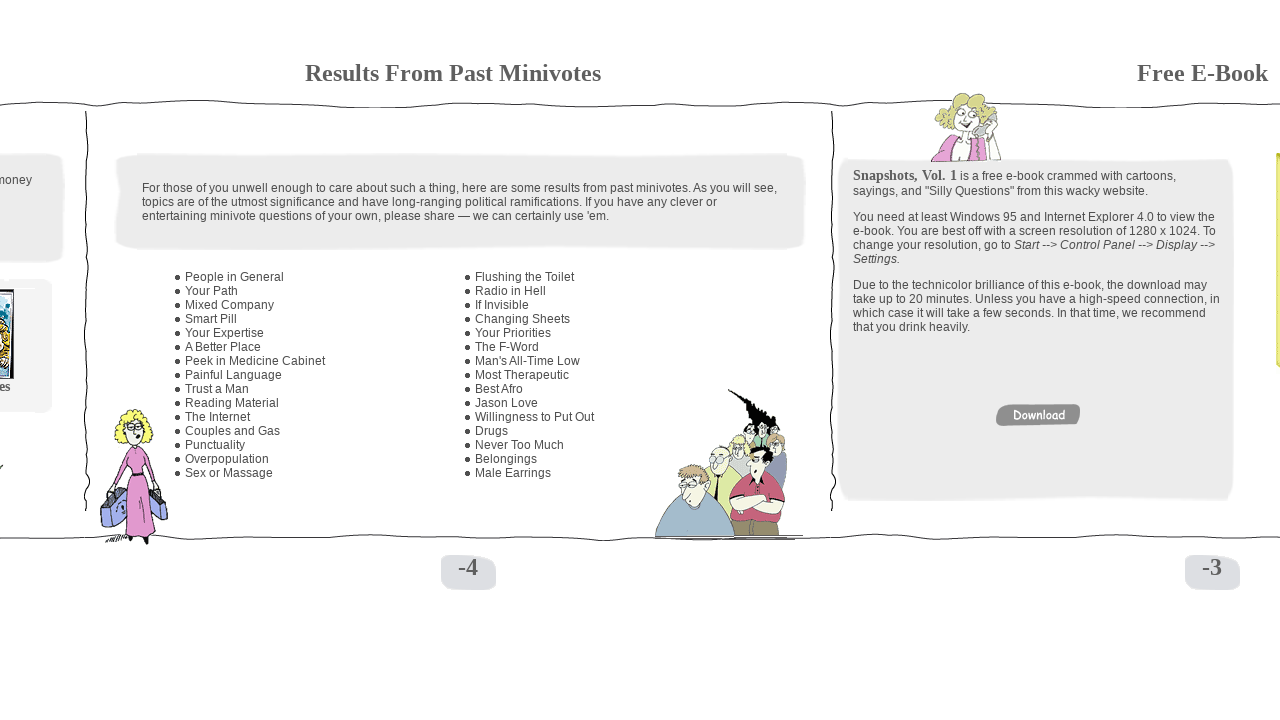